Navigates to OrangeHRM login page, clicks on the "OrangeHRM, Inc" link which opens a new window, then switches to that new window and verifies it loaded.

Starting URL: https://opensource-demo.orangehrmlive.com/web/index.php/auth/login

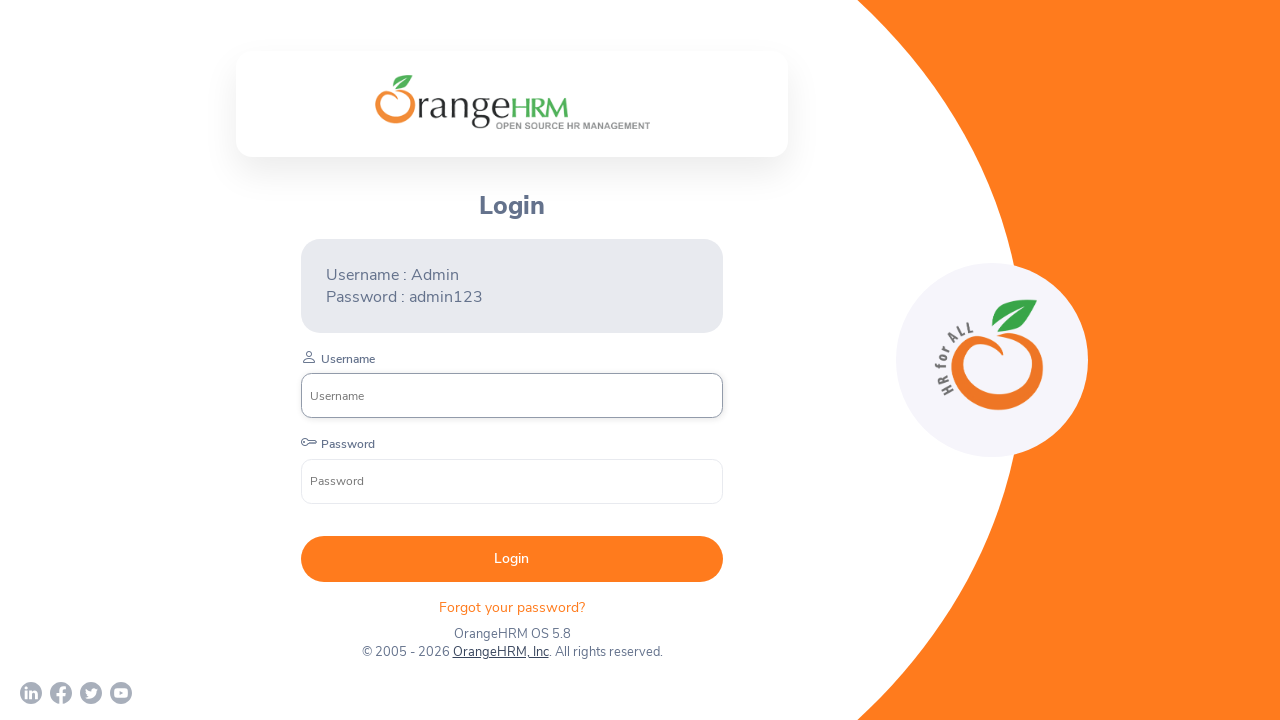

Waited for OrangeHRM login page to load (networkidle)
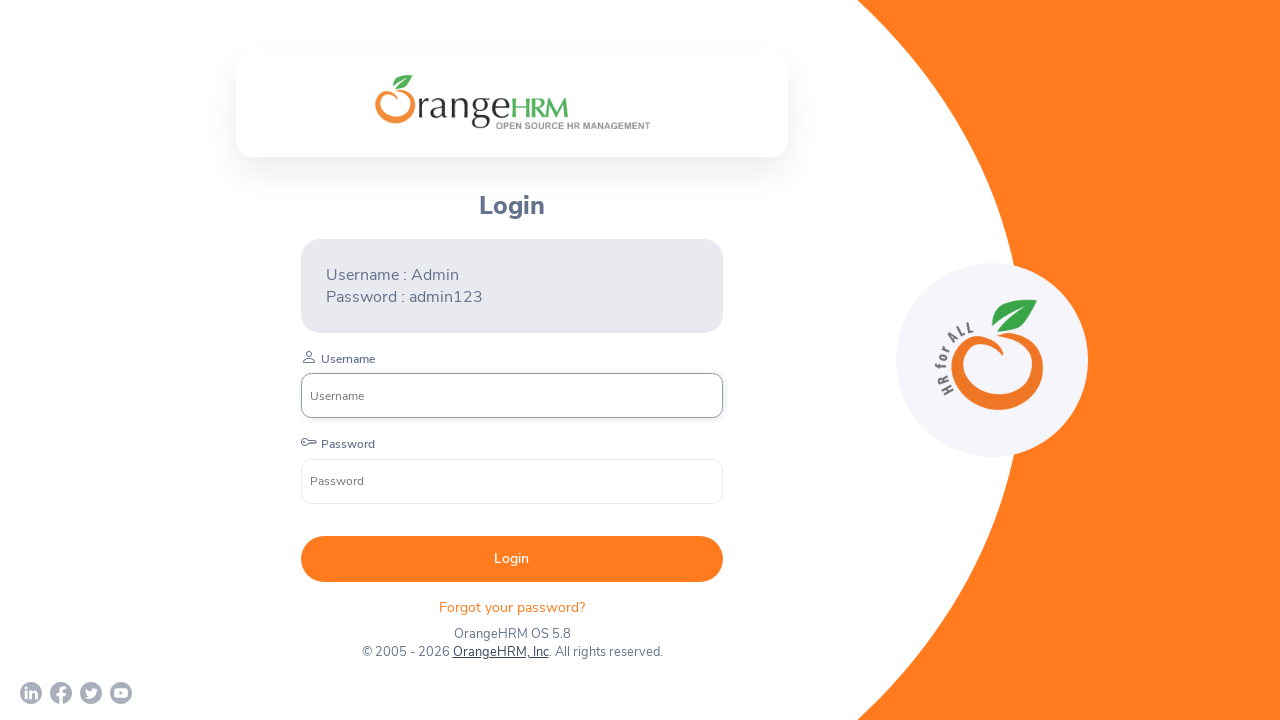

Clicked on 'OrangeHRM, Inc' link which opened a new window at (500, 652) on xpath=//a[normalize-space()='OrangeHRM, Inc']
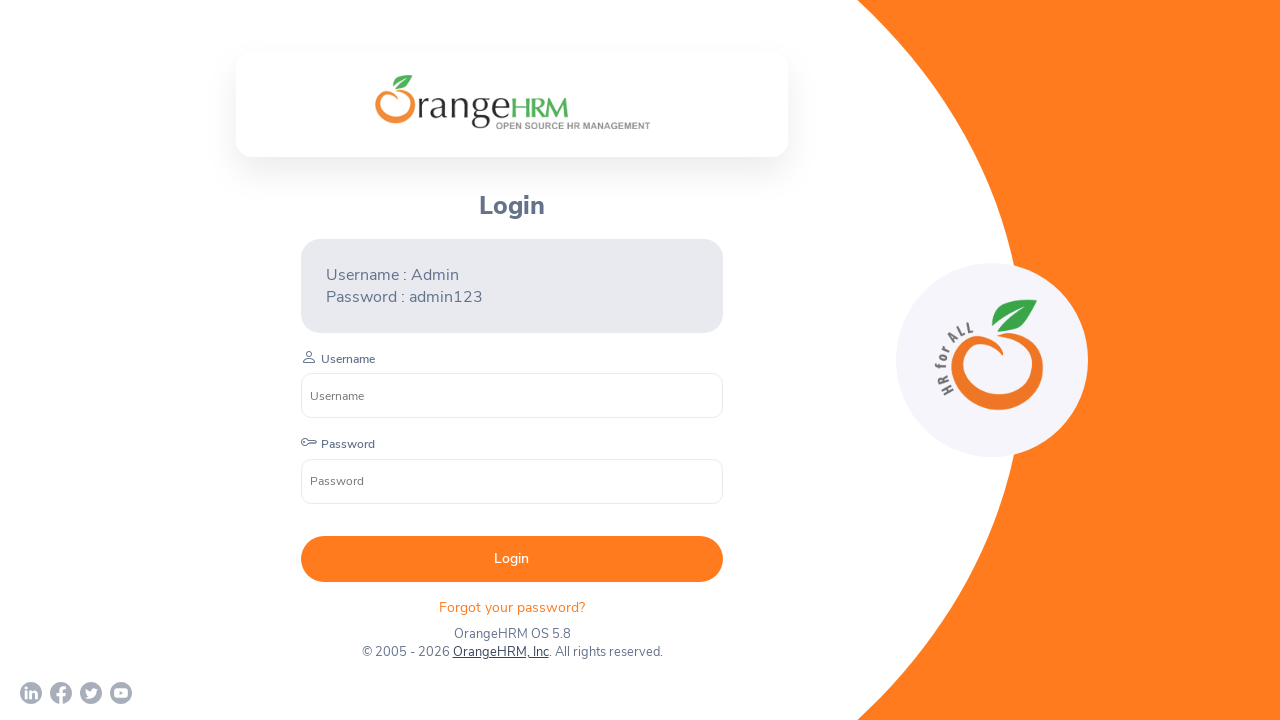

Retrieved the new window/page object
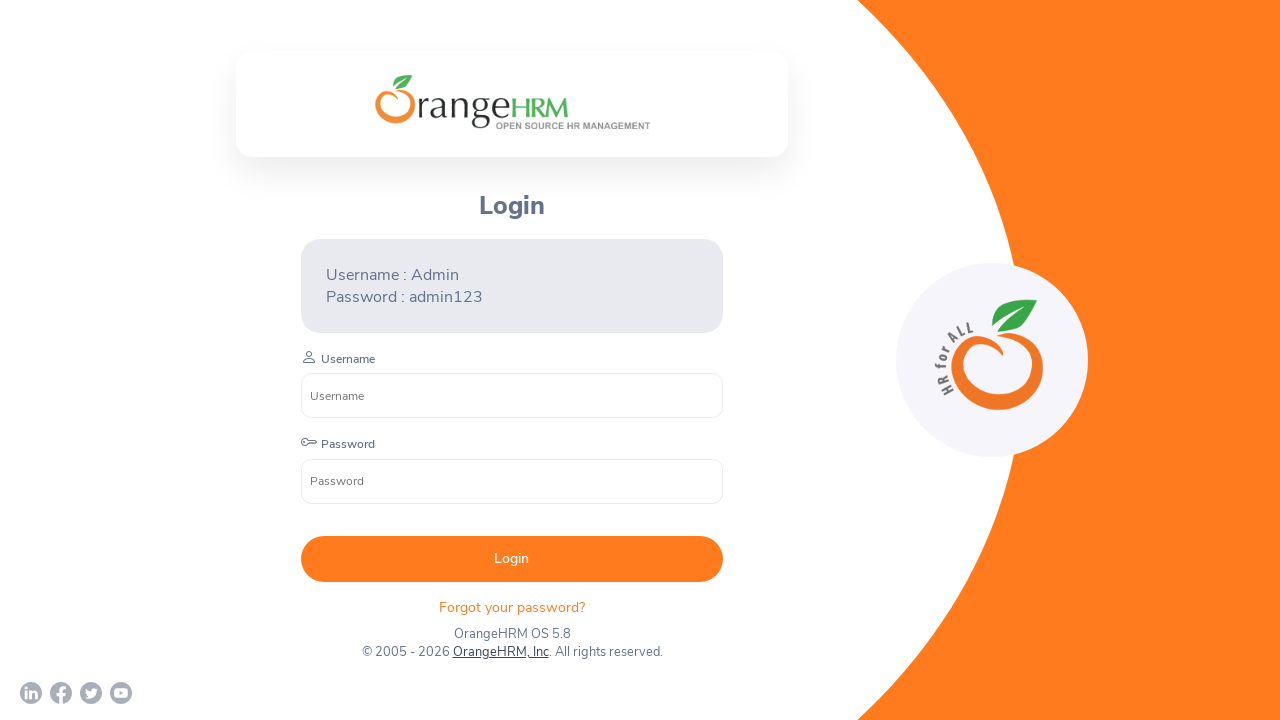

Waited for new window to load (load state)
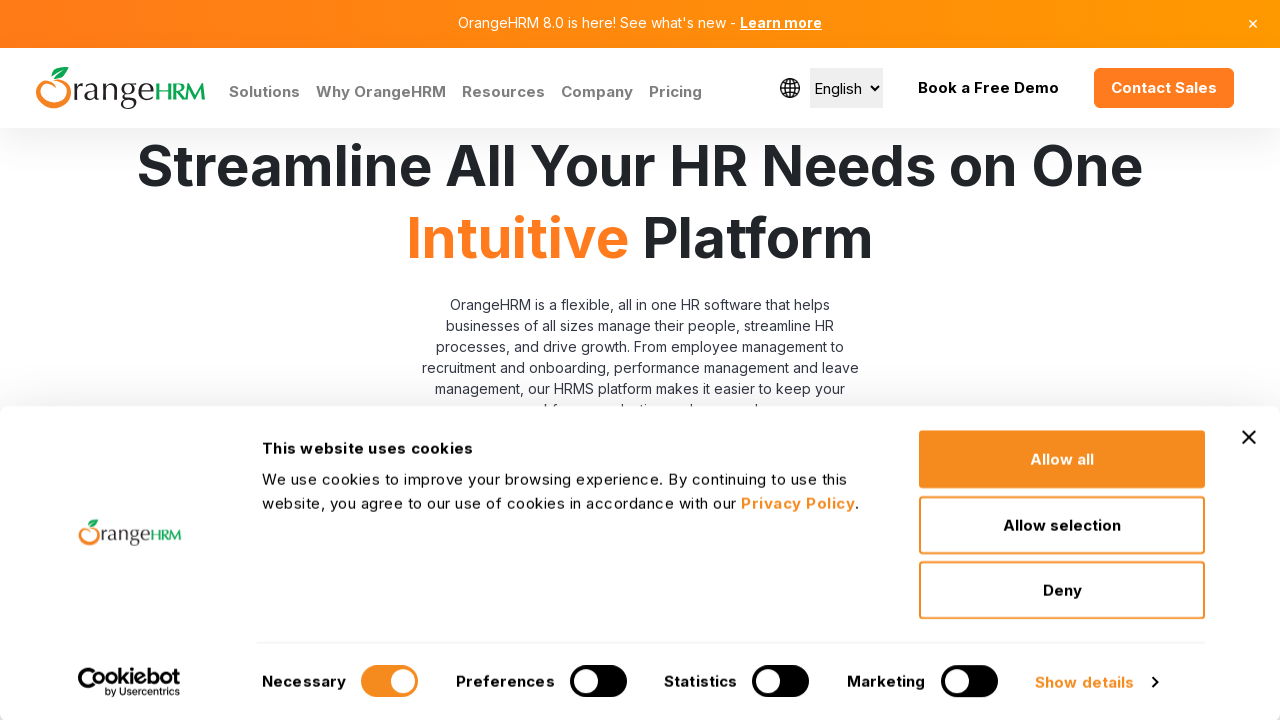

Verified new window loaded with title: Human Resources Management Software | HRMS | OrangeHRM
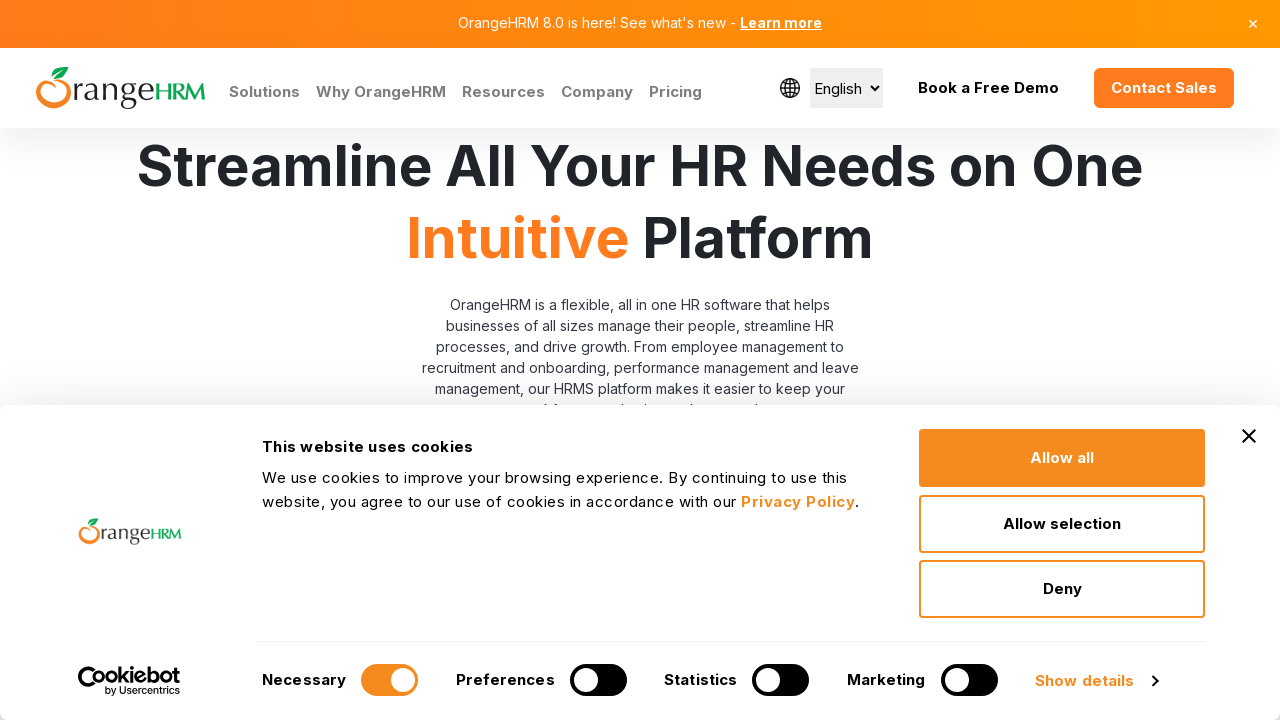

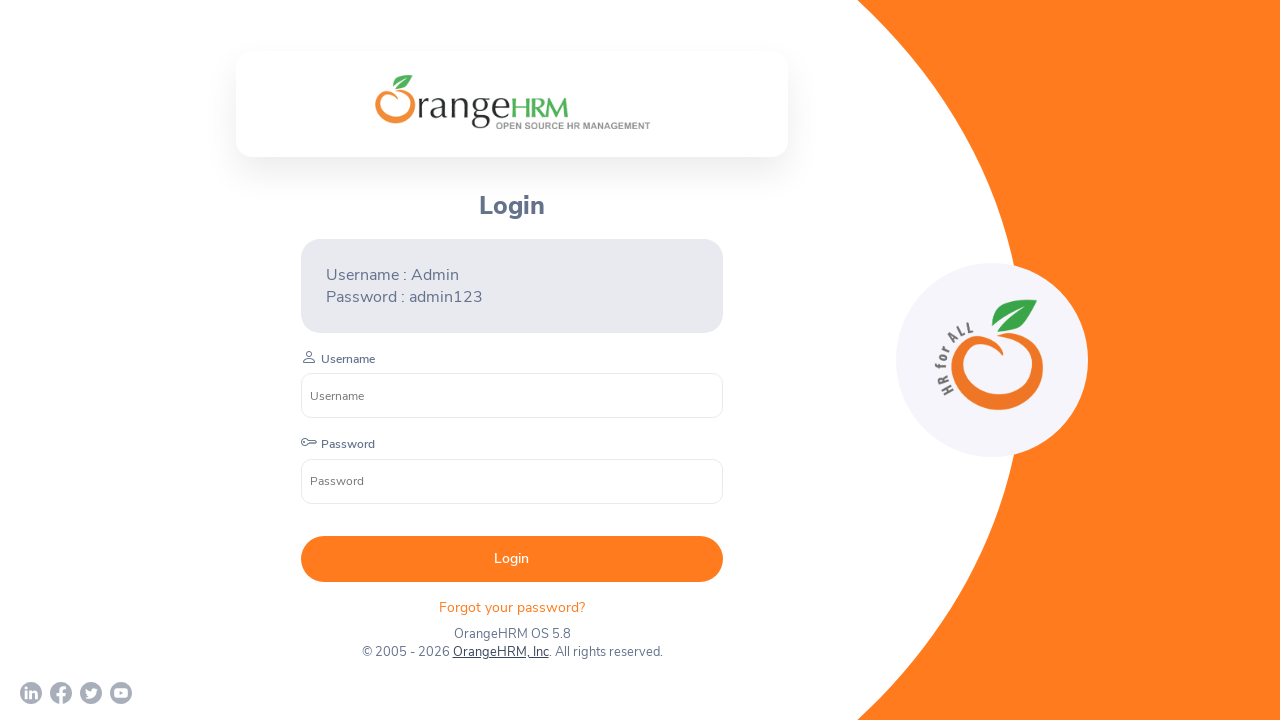